Tests that clicking Register with empty registration fields displays an error message

Starting URL: https://sharelane.com/cgi-bin/register.py

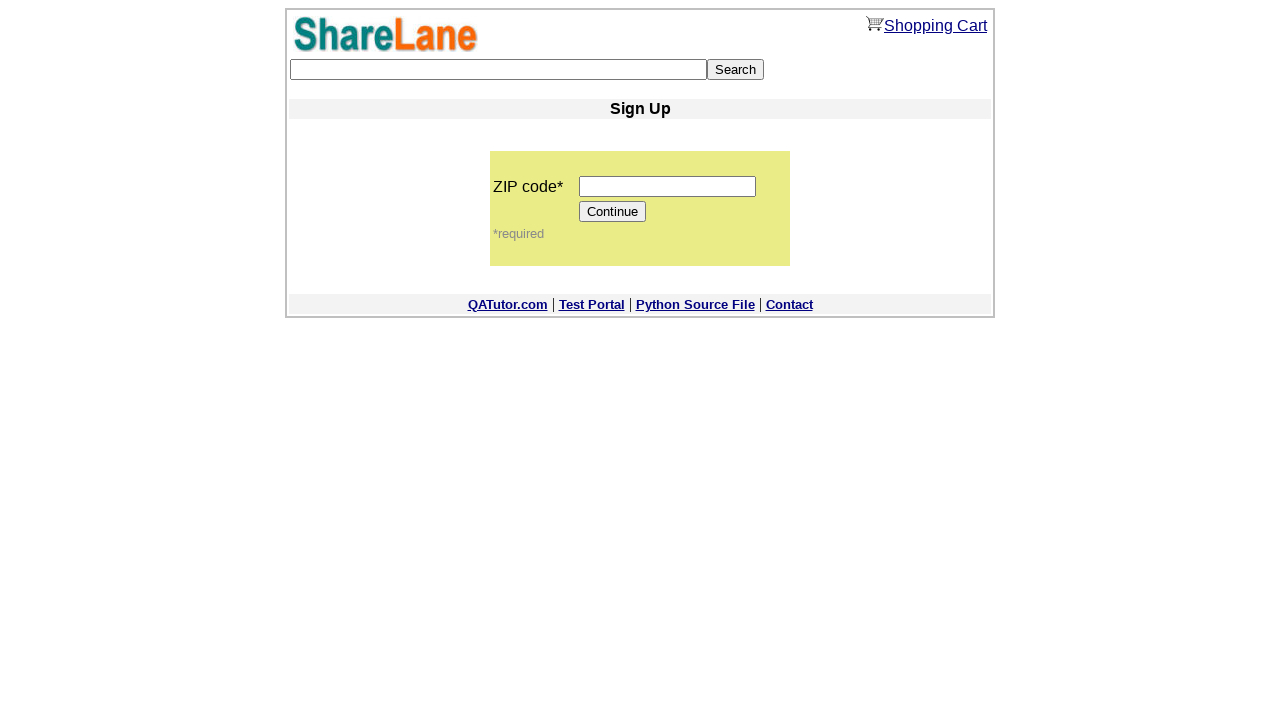

Filled zip code field with '12345' on input[name='zip_code']
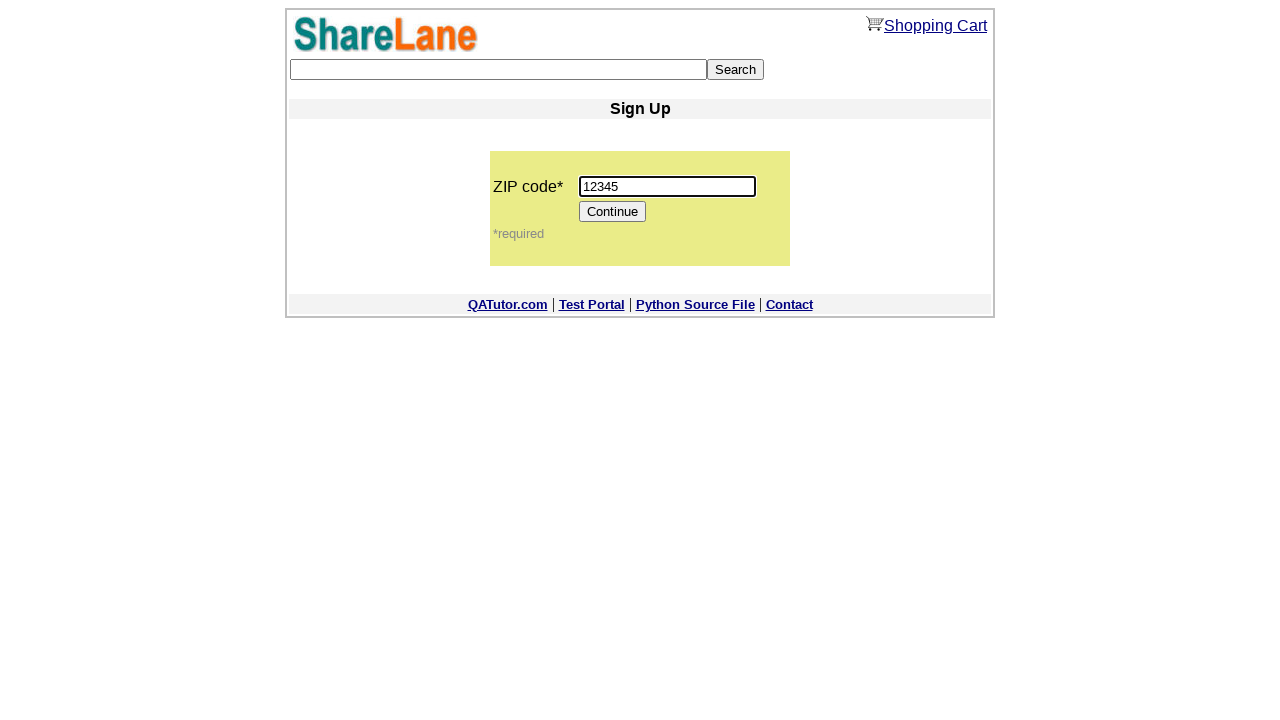

Clicked Continue button to proceed to registration form at (613, 212) on input[value='Continue']
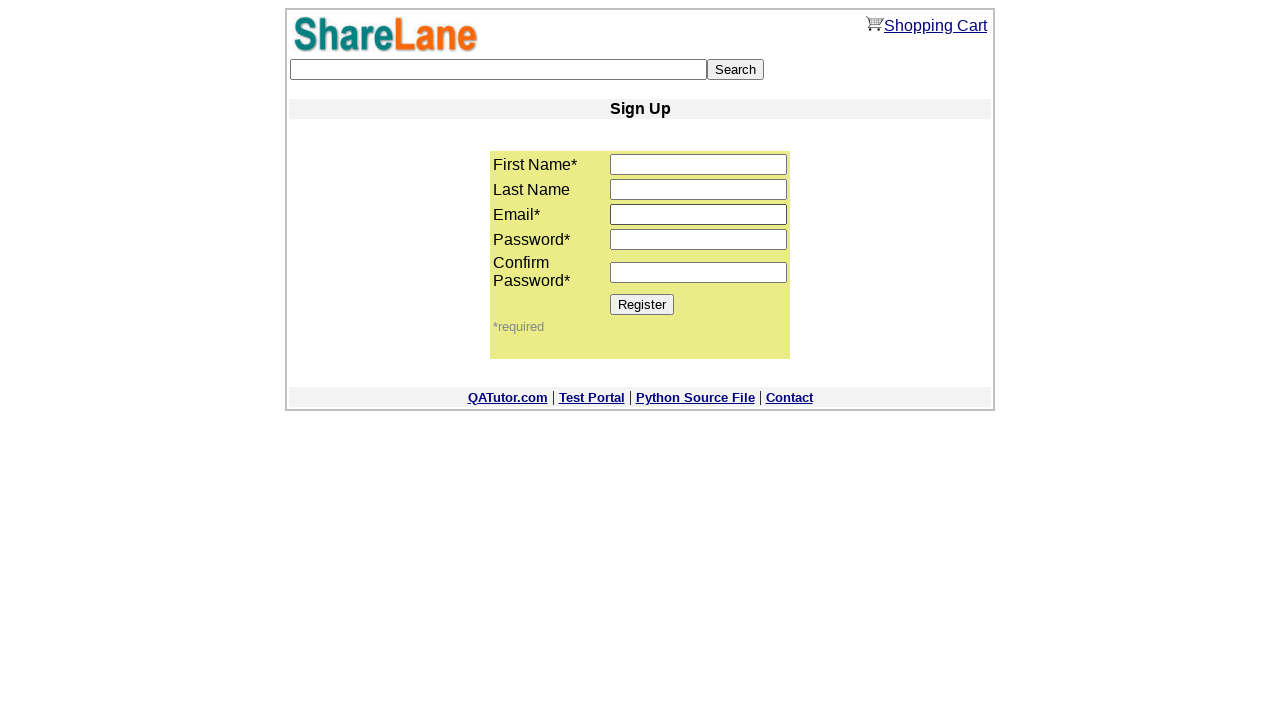

Clicked Register button with empty registration fields at (642, 304) on input[value='Register']
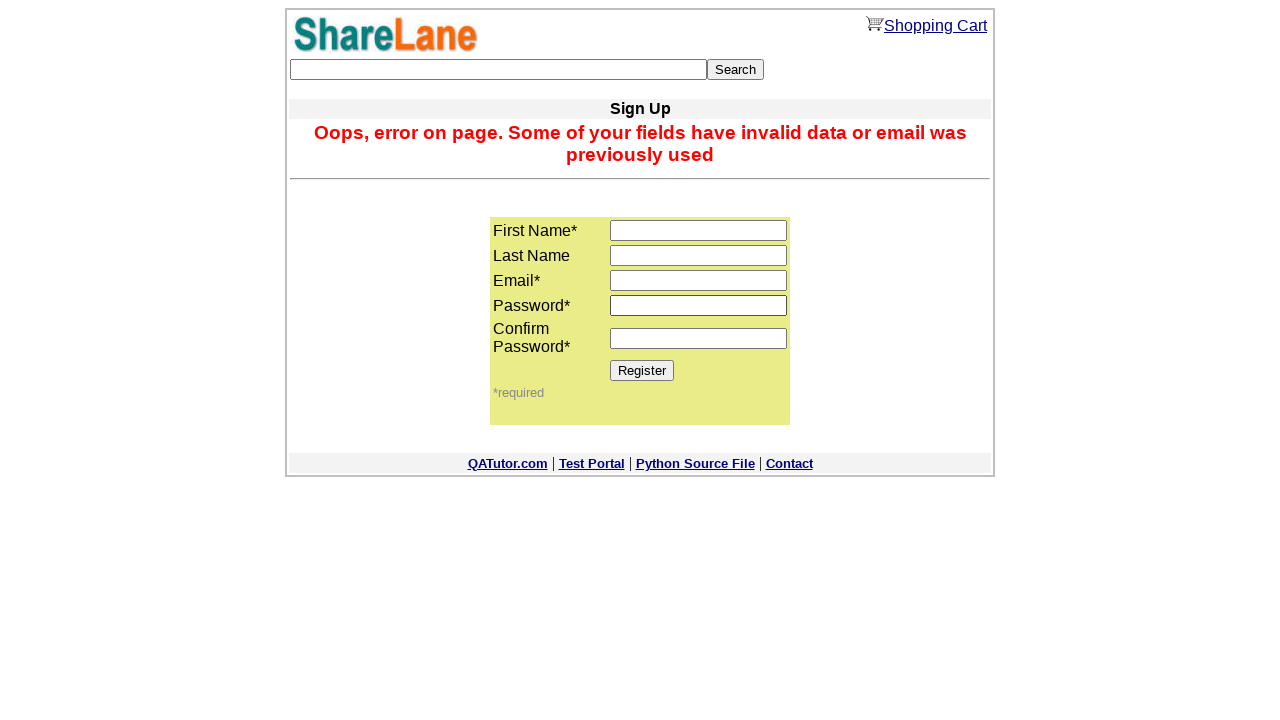

Error message displayed as expected
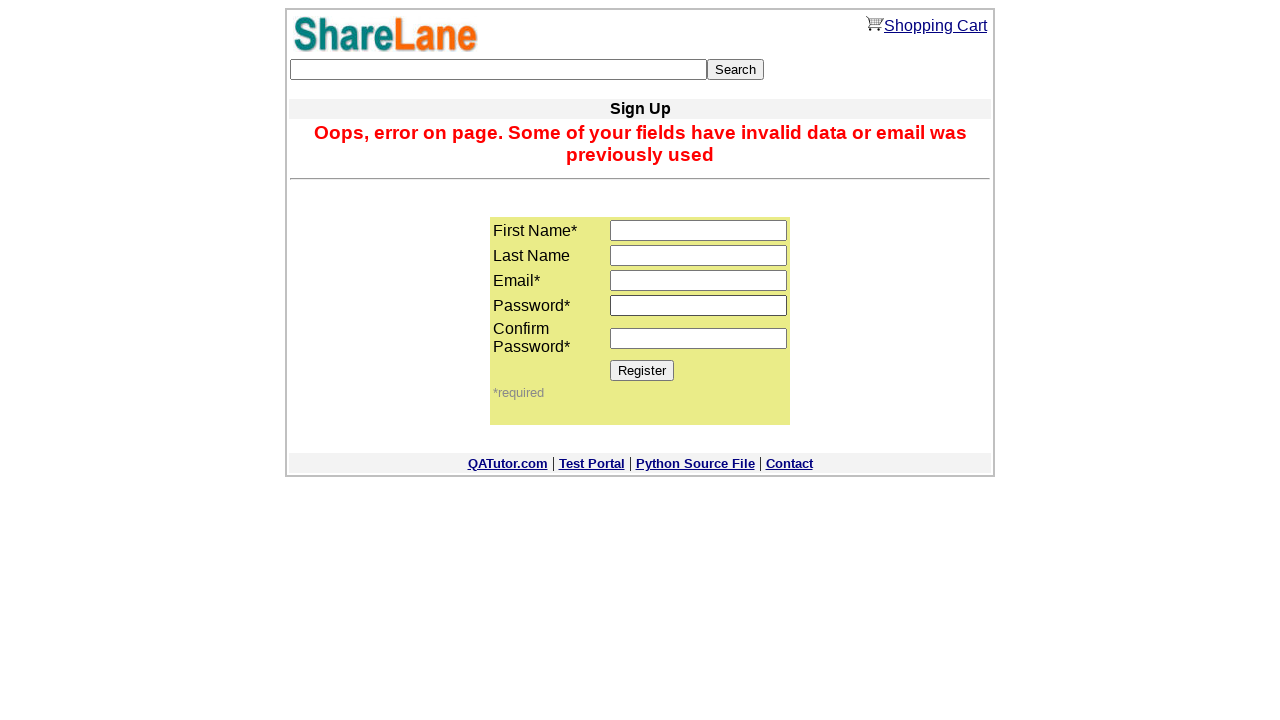

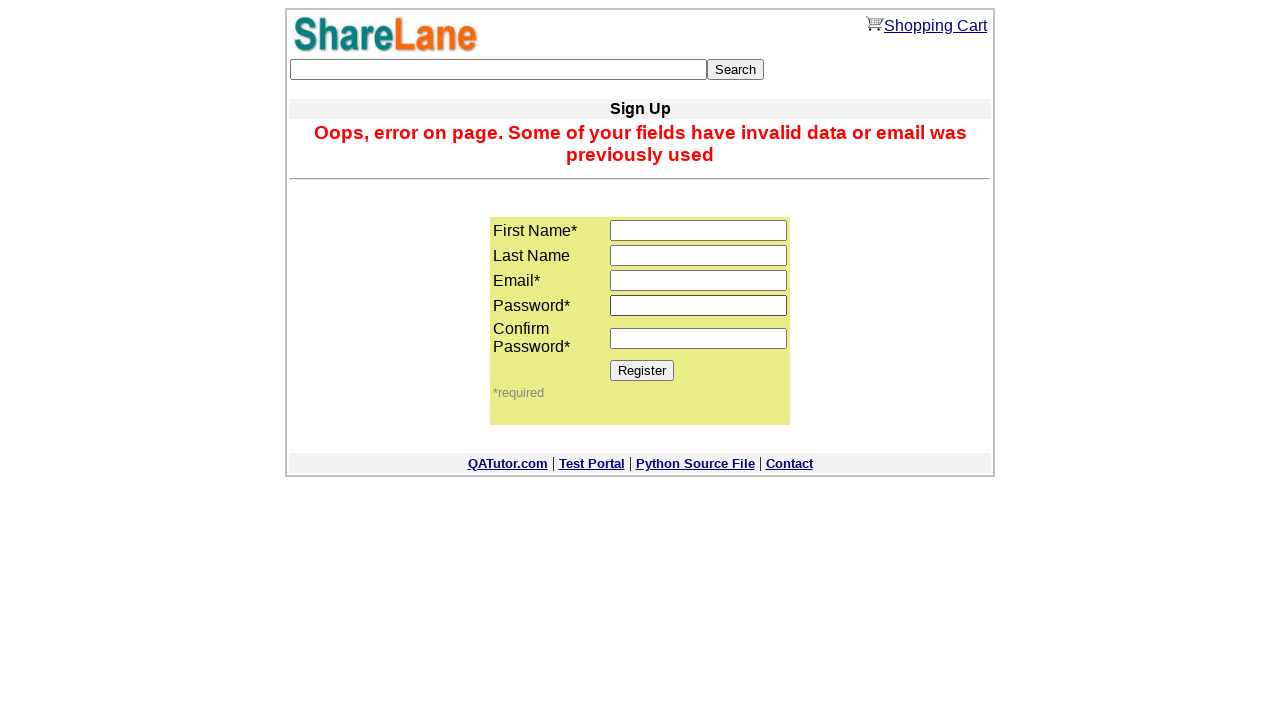